Tests jQuery UI multi-level menu by hovering through nested menu items to reveal the PDF option

Starting URL: https://the-internet.herokuapp.com/jqueryui/menu

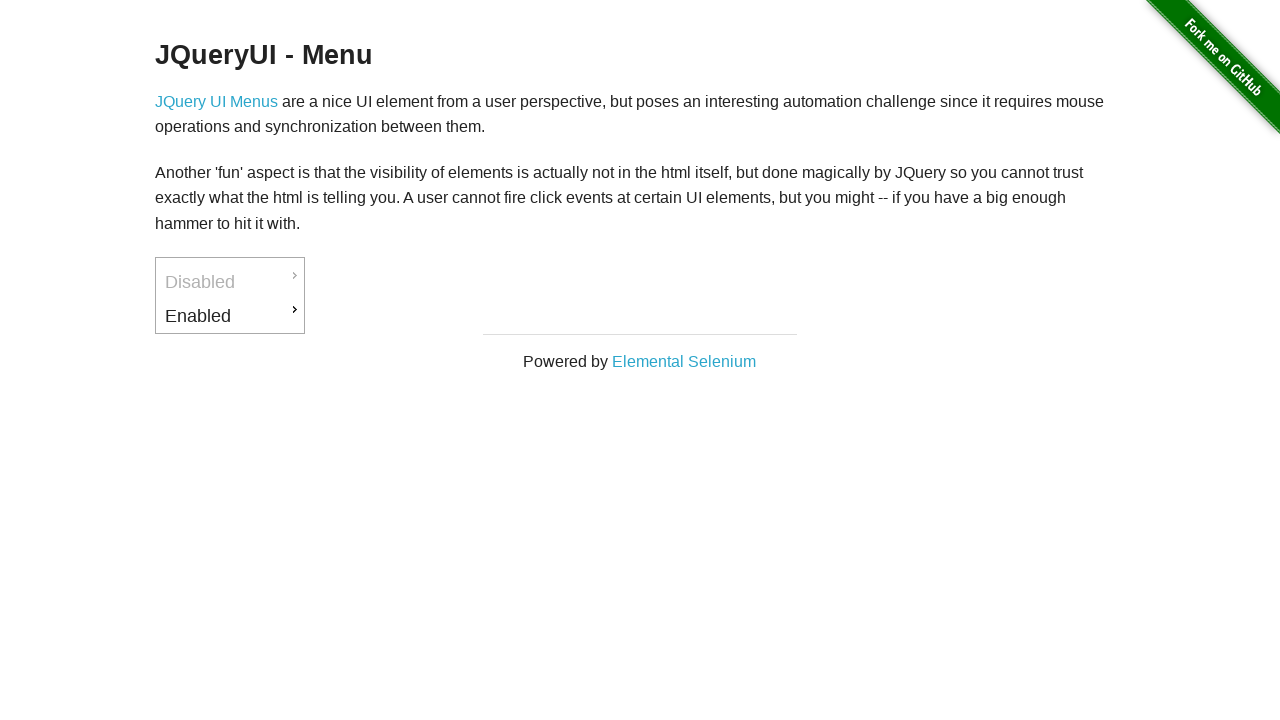

Hovered over first level menu item (Enabled) at (230, 316) on #ui-id-3
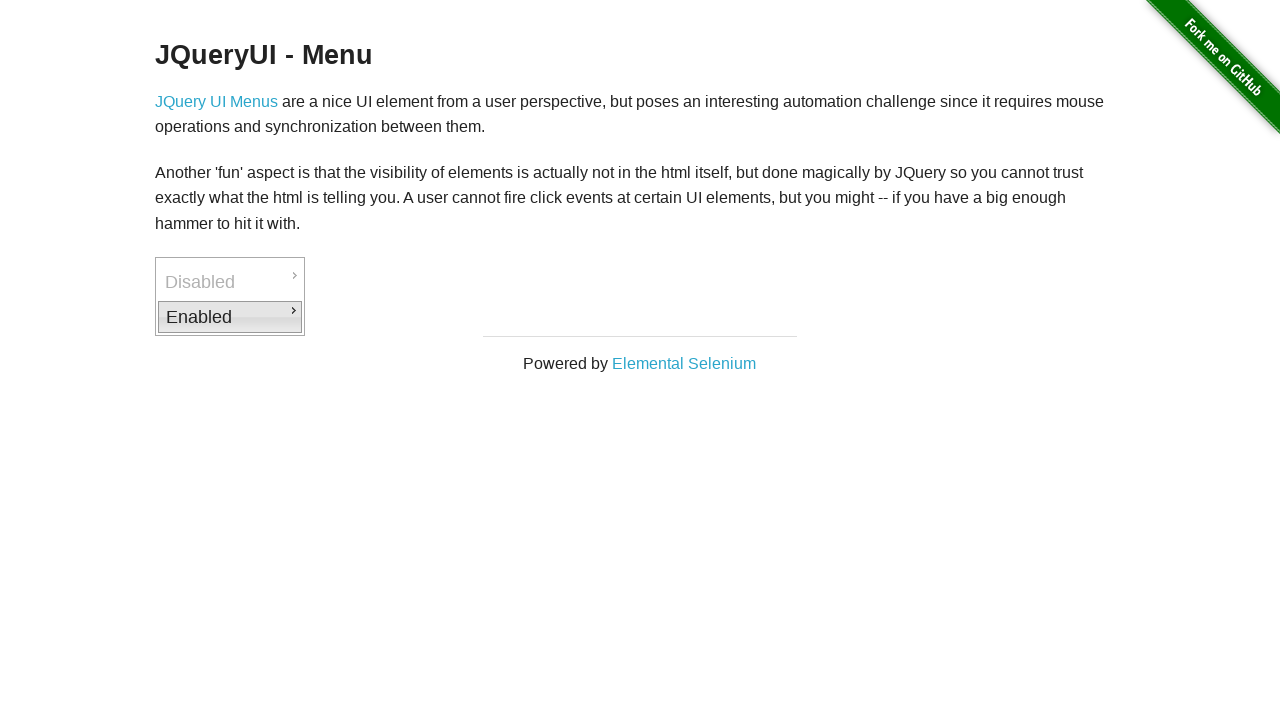

Second level menu item (Downloads) became visible
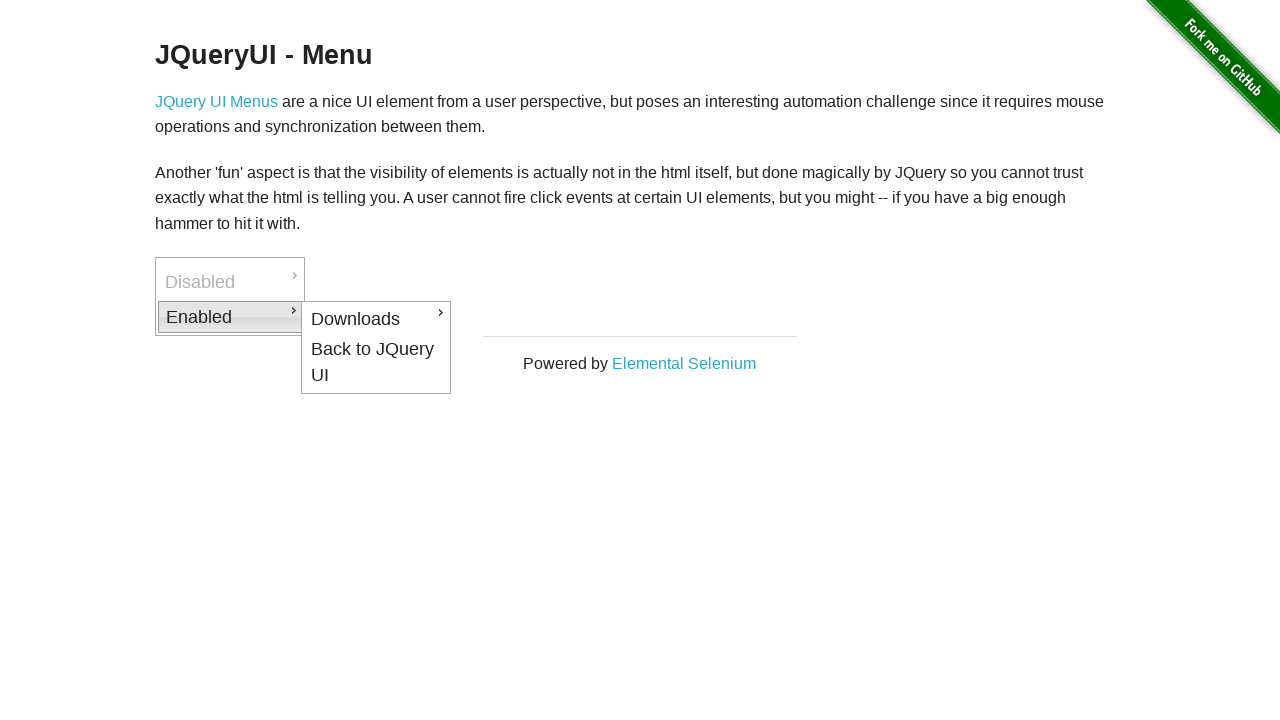

Hovered over second level menu item (Downloads) at (376, 319) on #ui-id-4
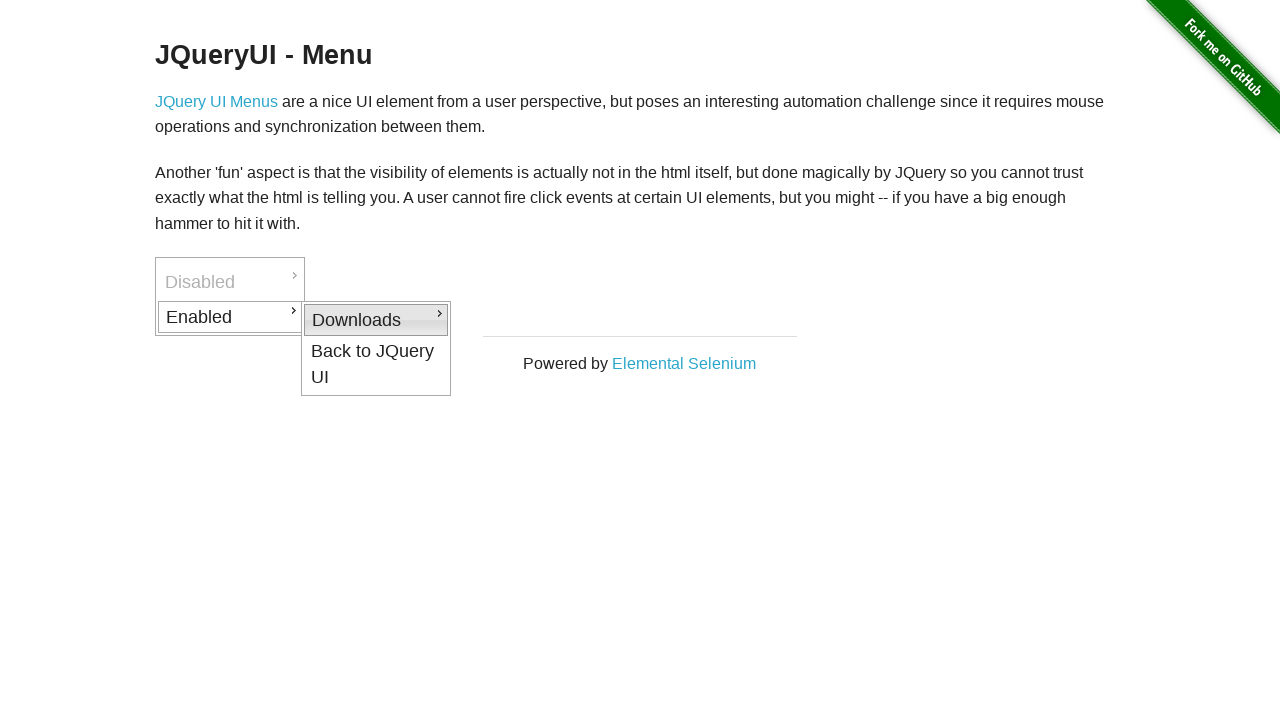

Third level menu item (PDF) became visible
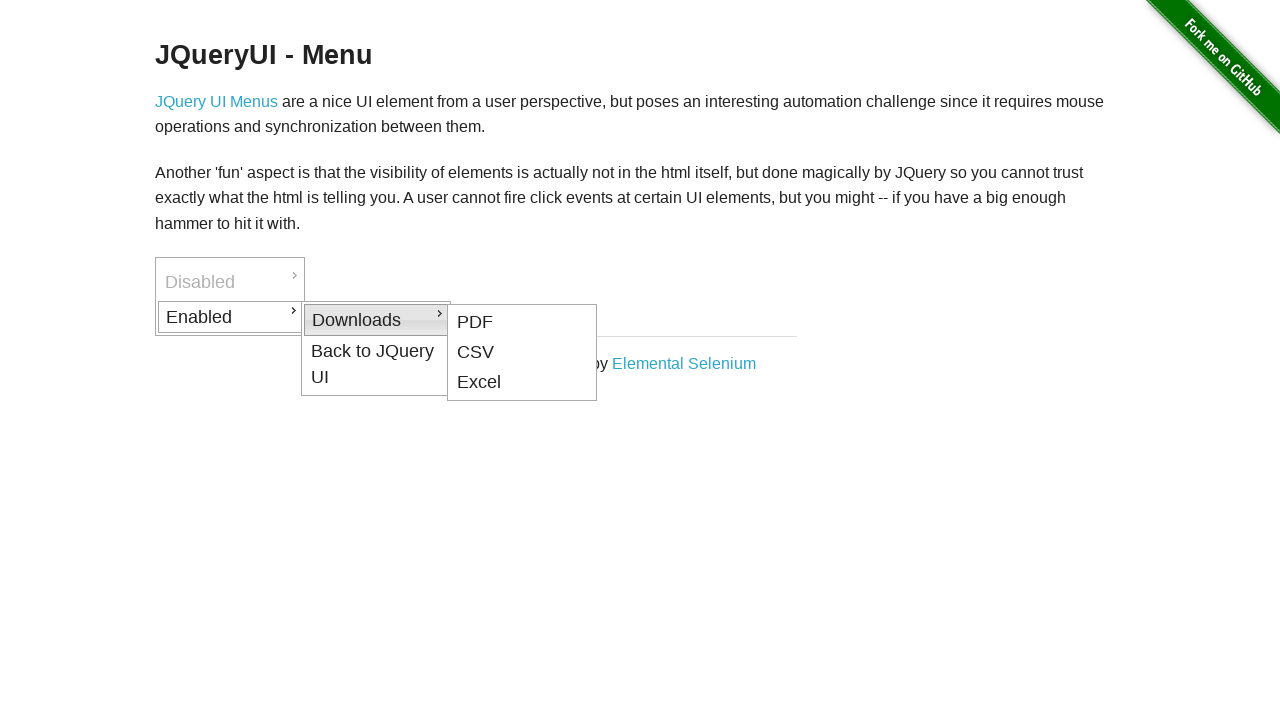

Hovered over third level menu item (PDF) at (522, 322) on #ui-id-5
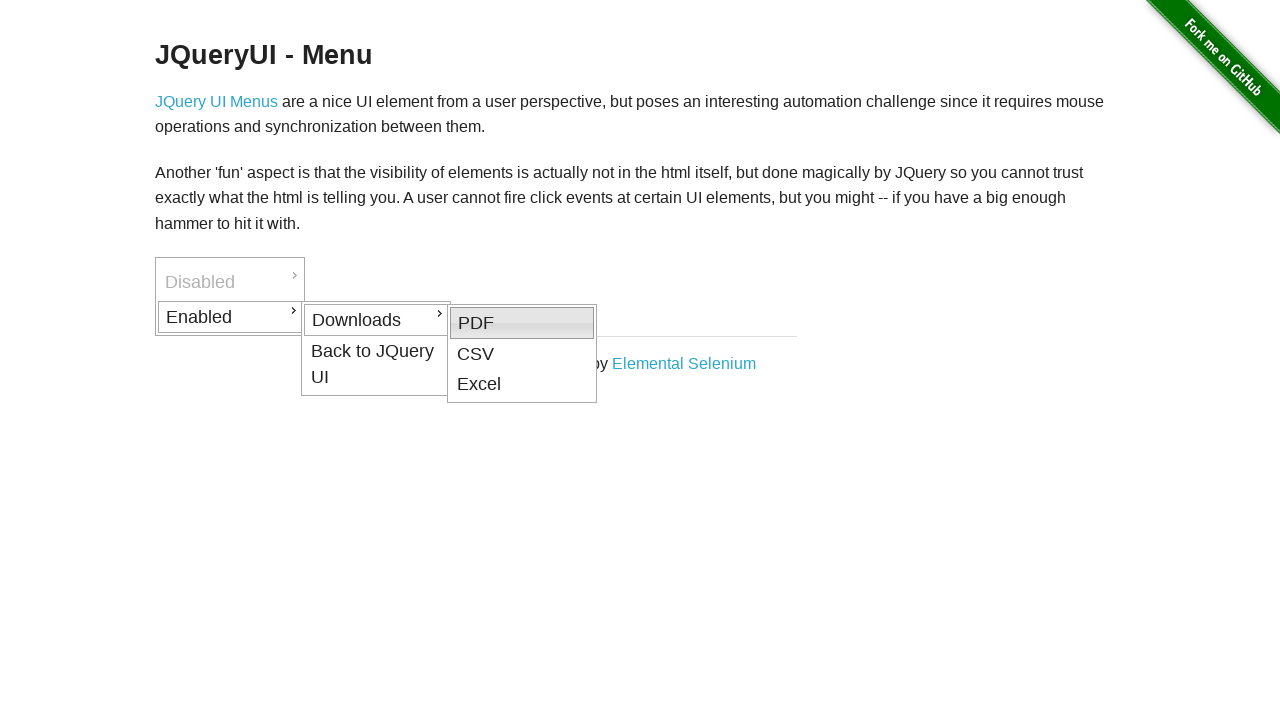

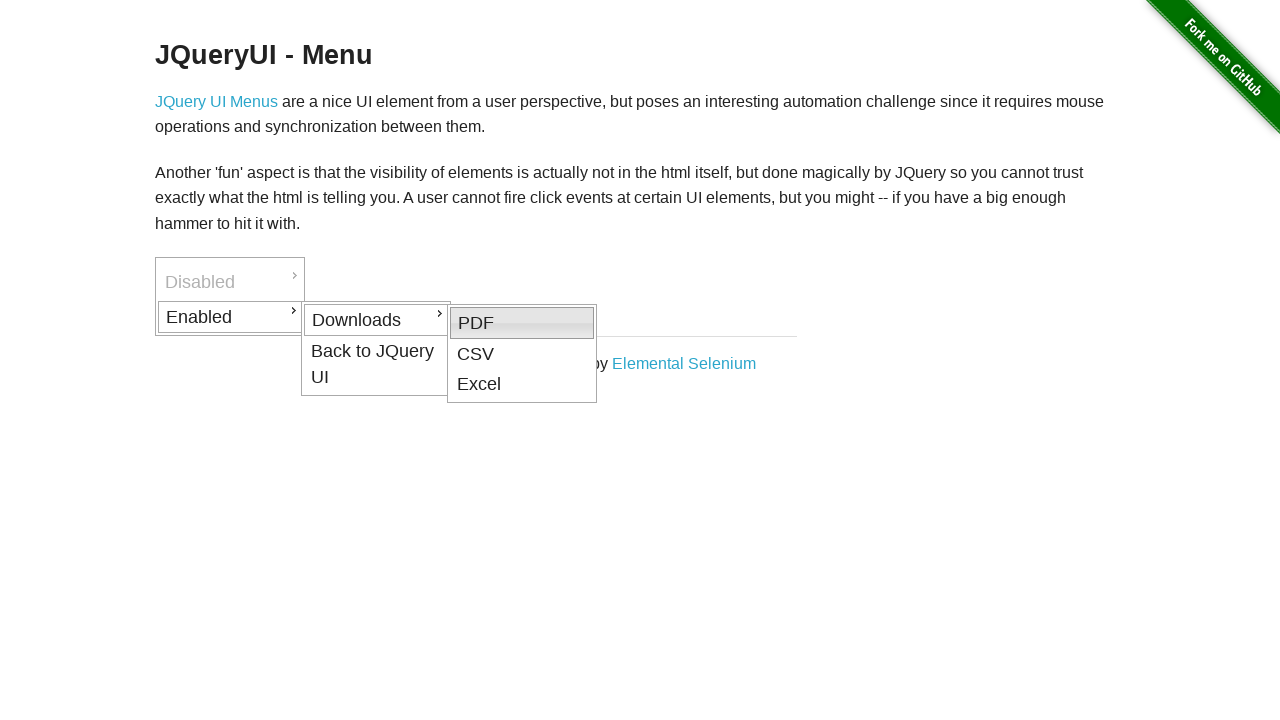